Tests the Challenging DOM page by navigating to it and verifying the page title and description text are correctly displayed

Starting URL: https://the-internet.herokuapp.com/

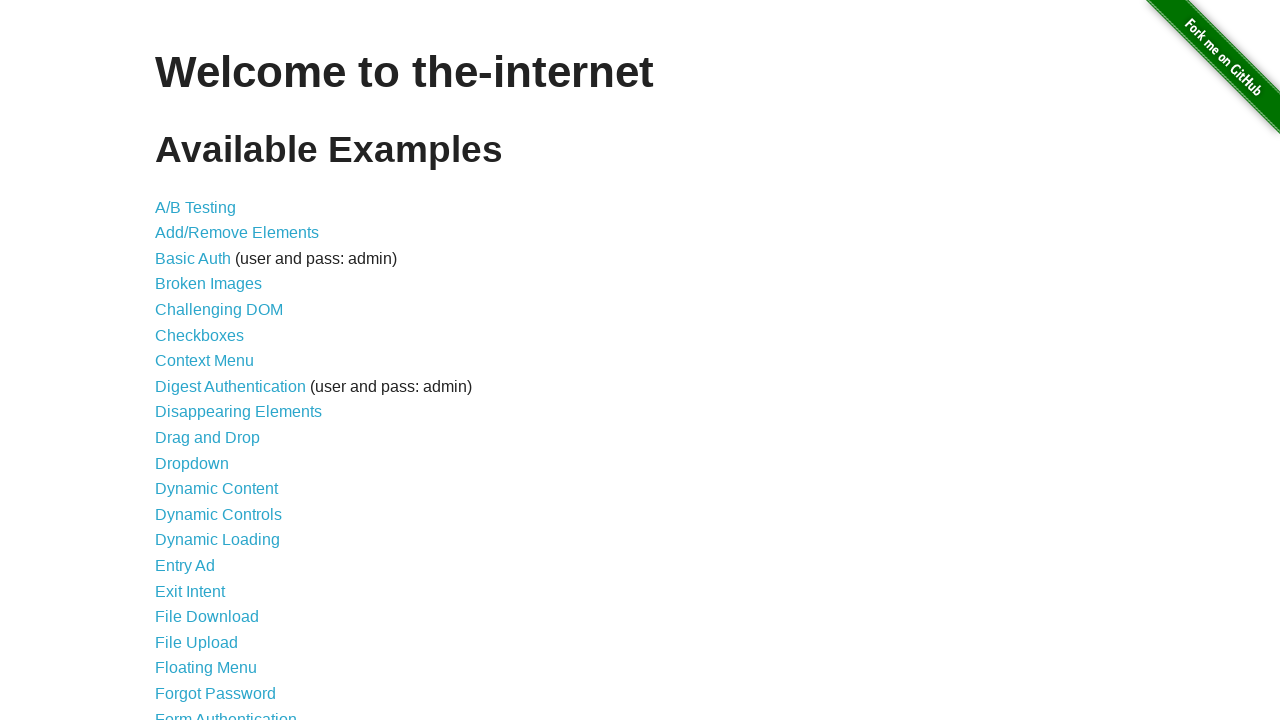

Clicked on the 'Challenging DOM' link at (219, 310) on xpath=//a[normalize-space()='Challenging DOM']
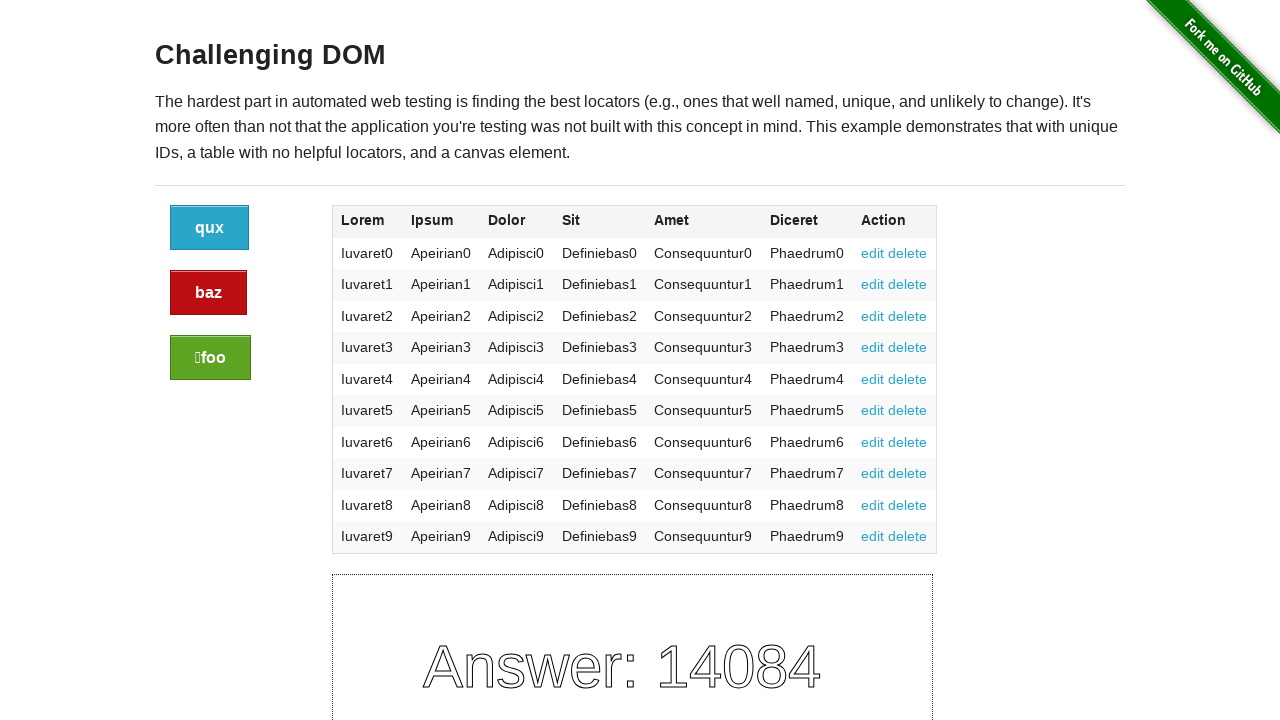

Waited for h3 element to appear - page loaded
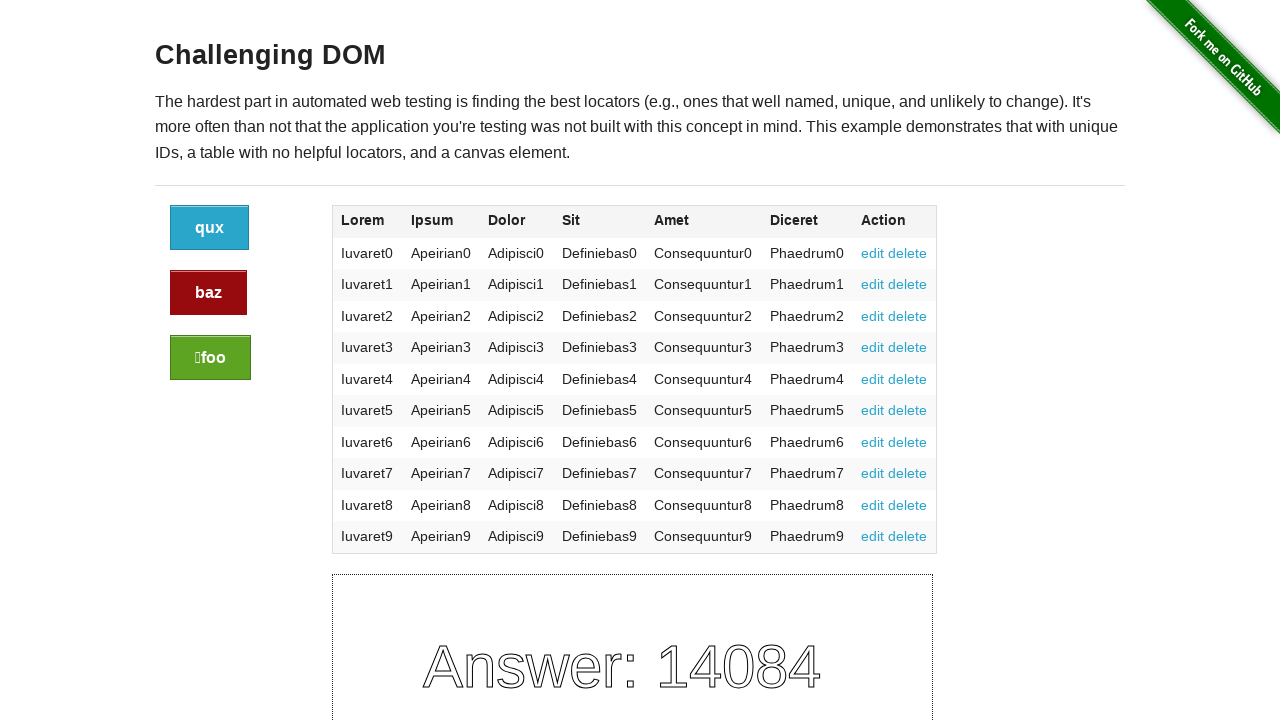

Located the h3 title element
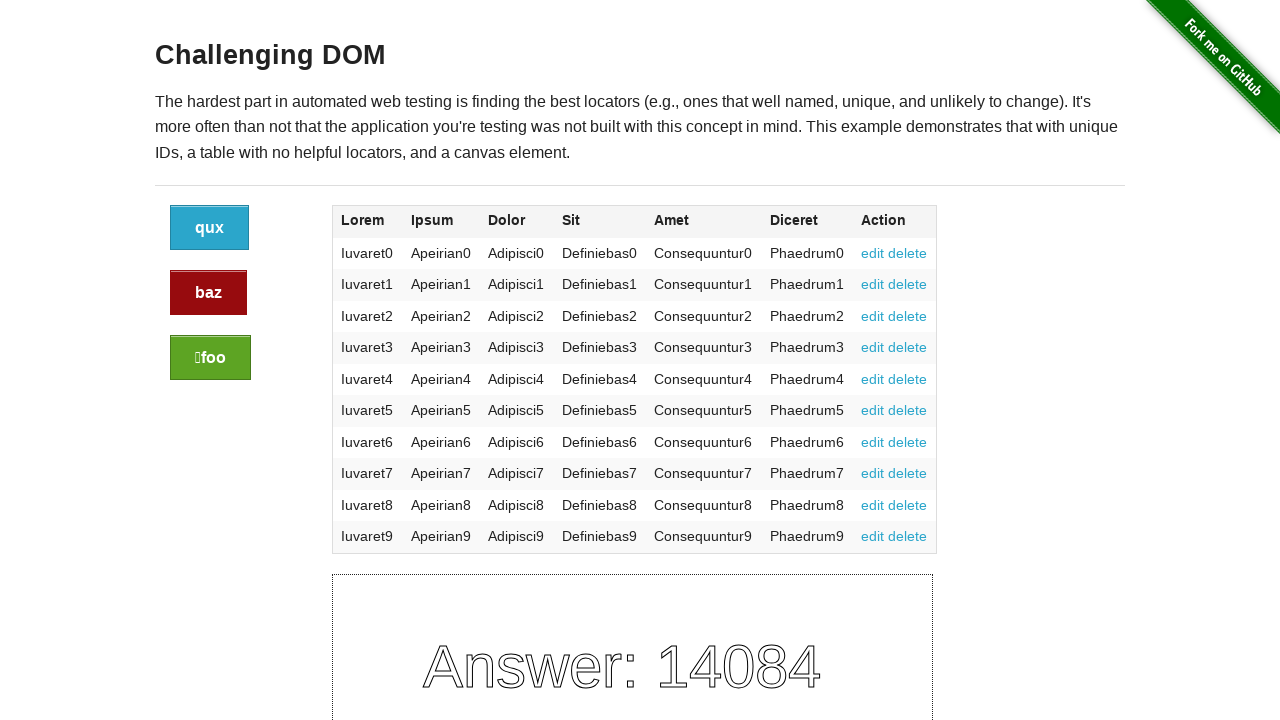

Verified h3 title element is visible
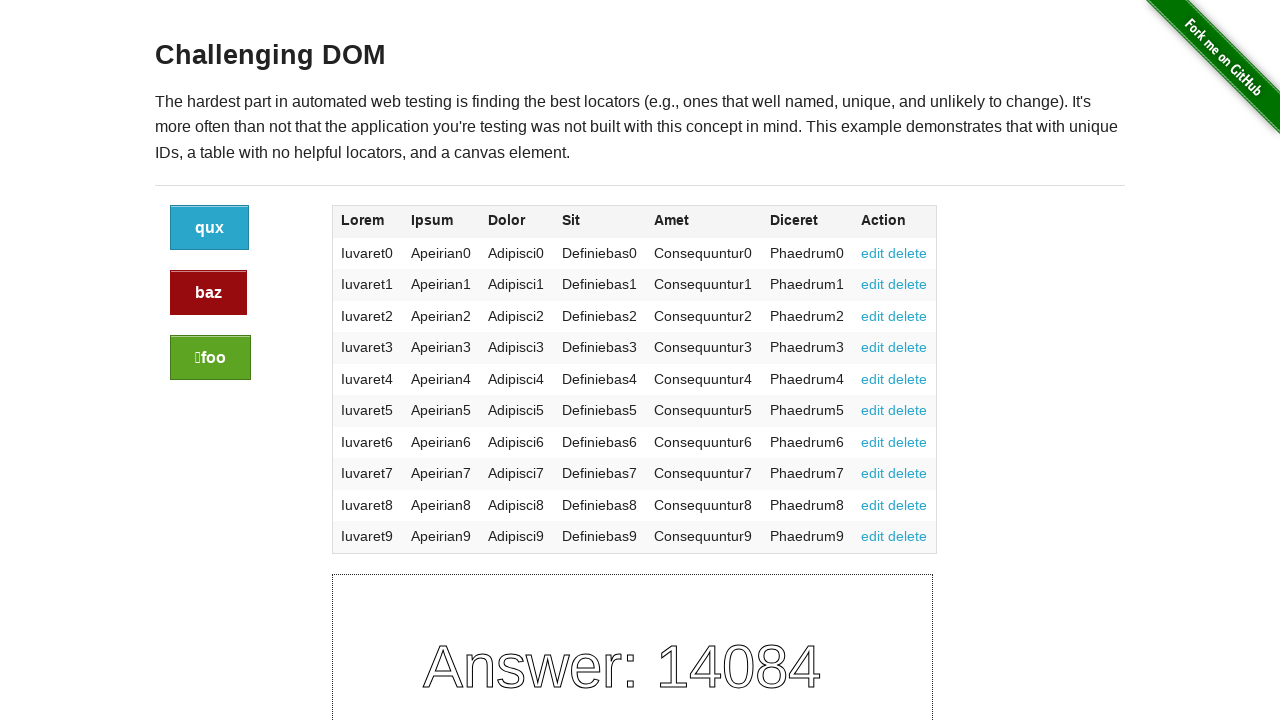

Located the paragraph element
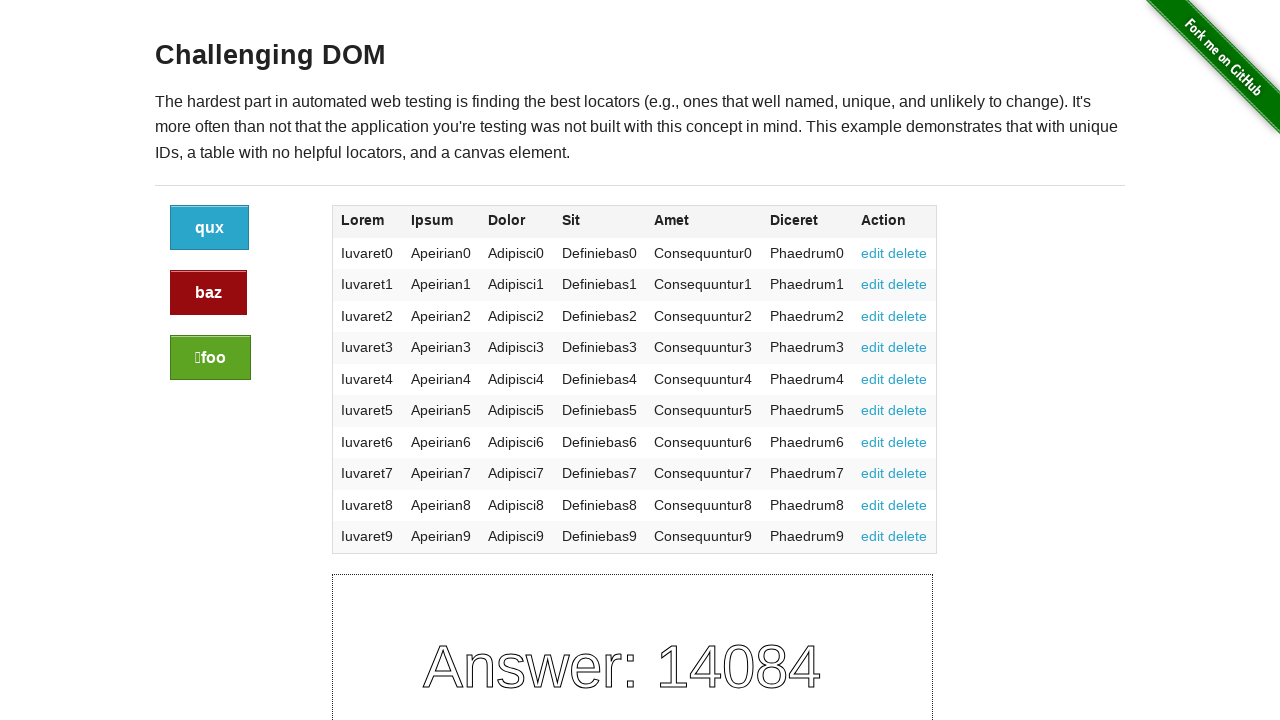

Verified paragraph element is visible
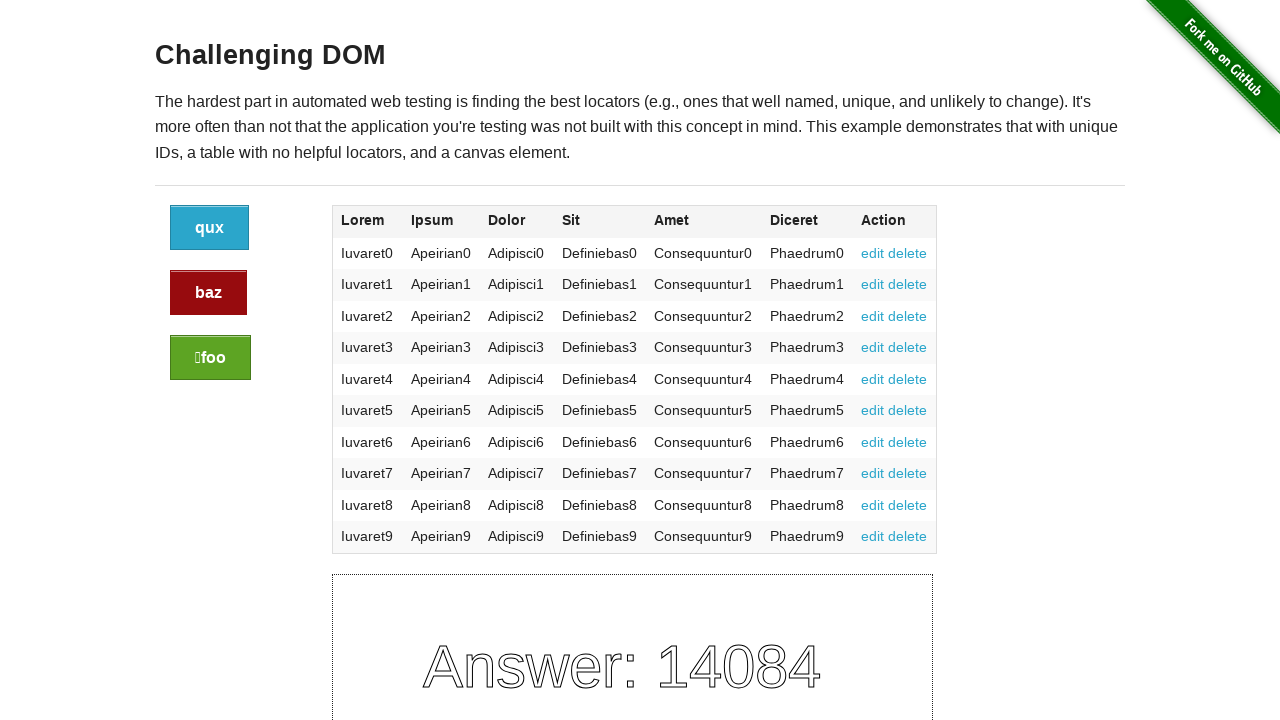

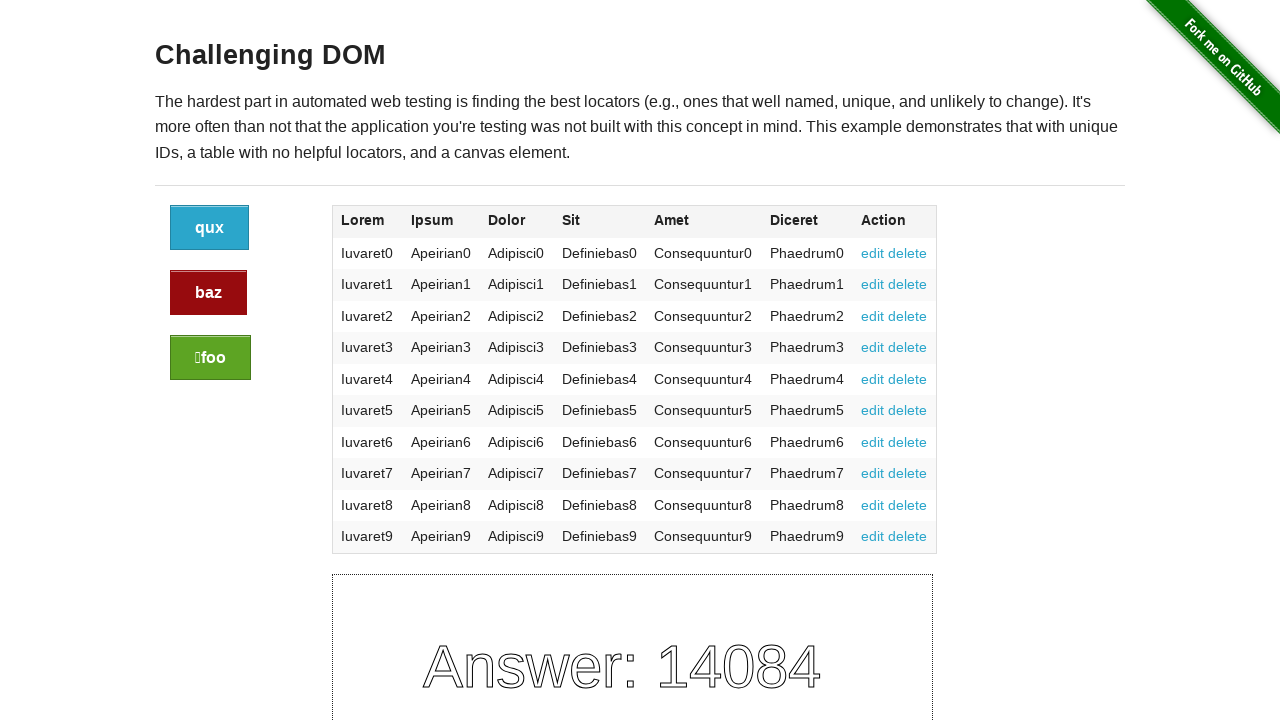